Tests editing a todo item by double-clicking it, changing the text, and pressing Enter to save.

Starting URL: https://demo.playwright.dev/todomvc

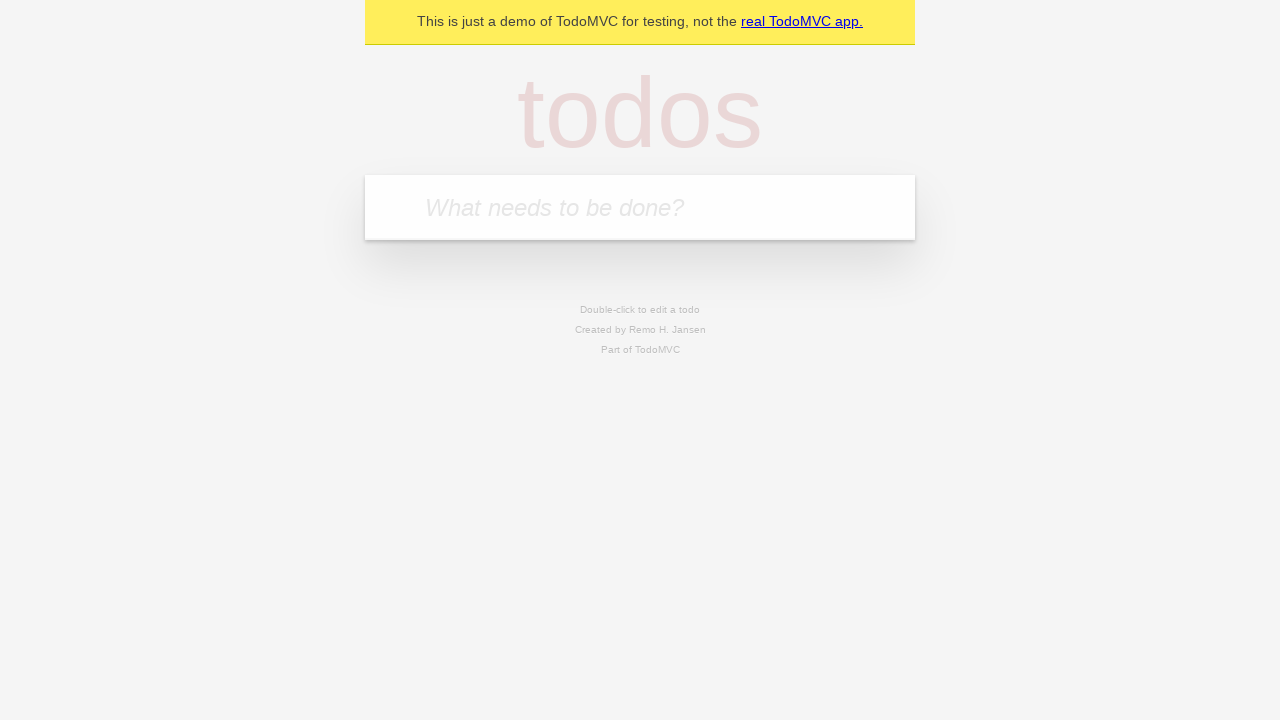

Filled todo input with 'buy some cheese' on internal:attr=[placeholder="What needs to be done?"i]
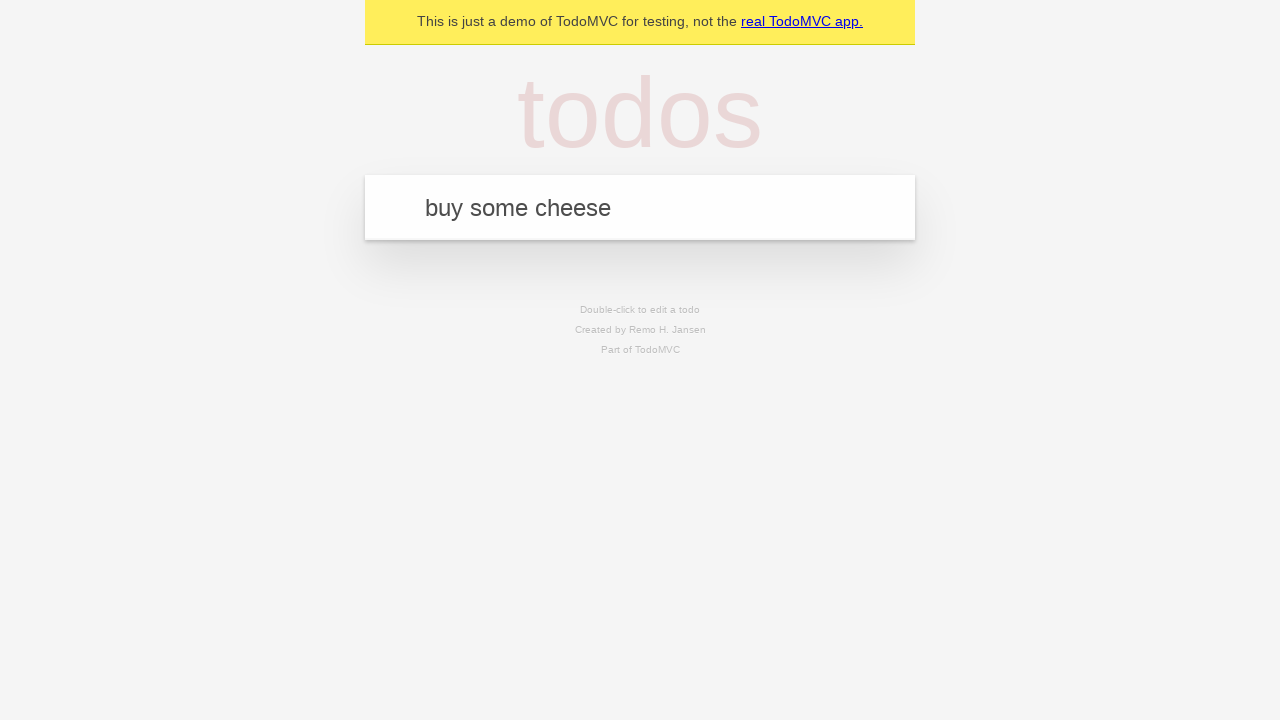

Pressed Enter to create first todo on internal:attr=[placeholder="What needs to be done?"i]
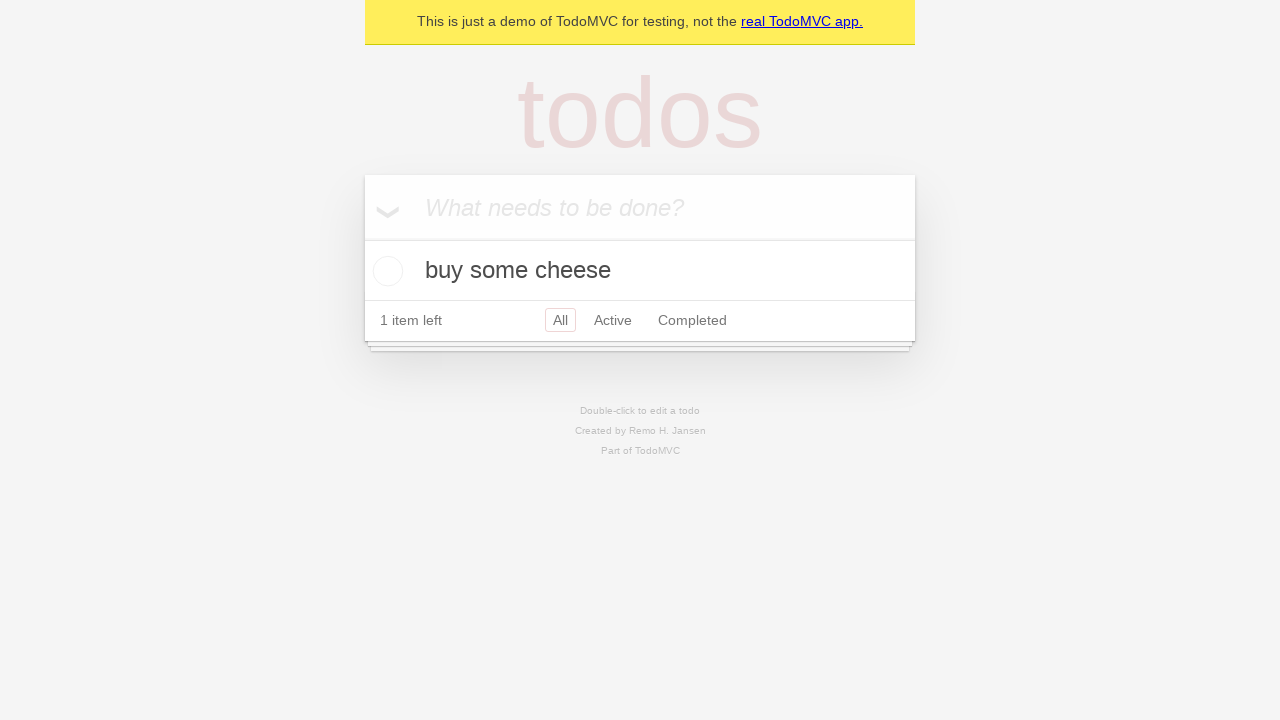

Filled todo input with 'feed the cat' on internal:attr=[placeholder="What needs to be done?"i]
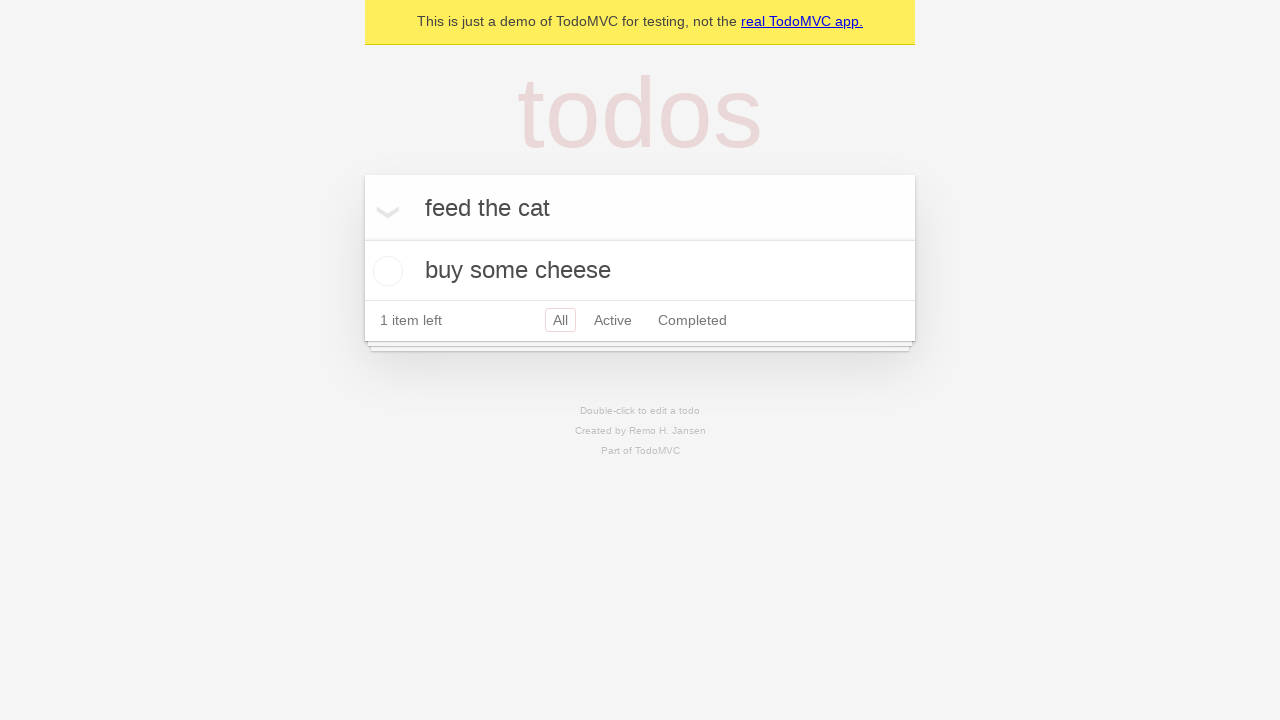

Pressed Enter to create second todo on internal:attr=[placeholder="What needs to be done?"i]
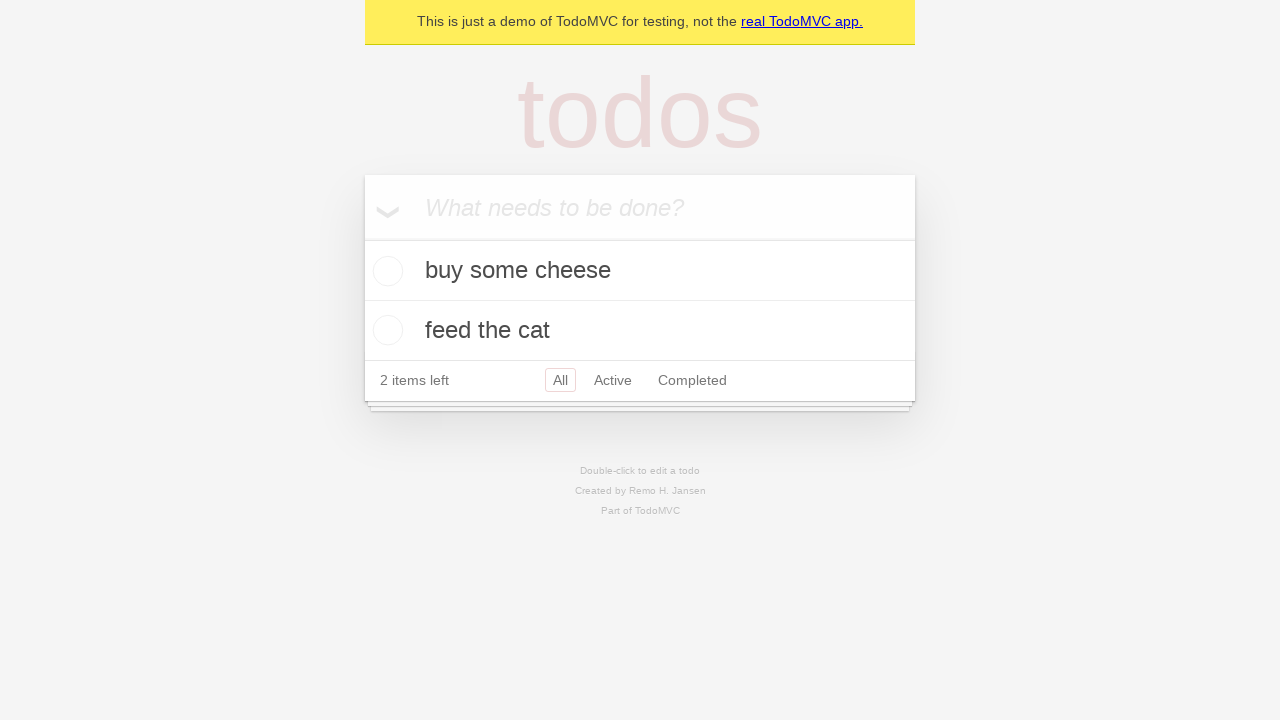

Filled todo input with 'book a doctors appointment' on internal:attr=[placeholder="What needs to be done?"i]
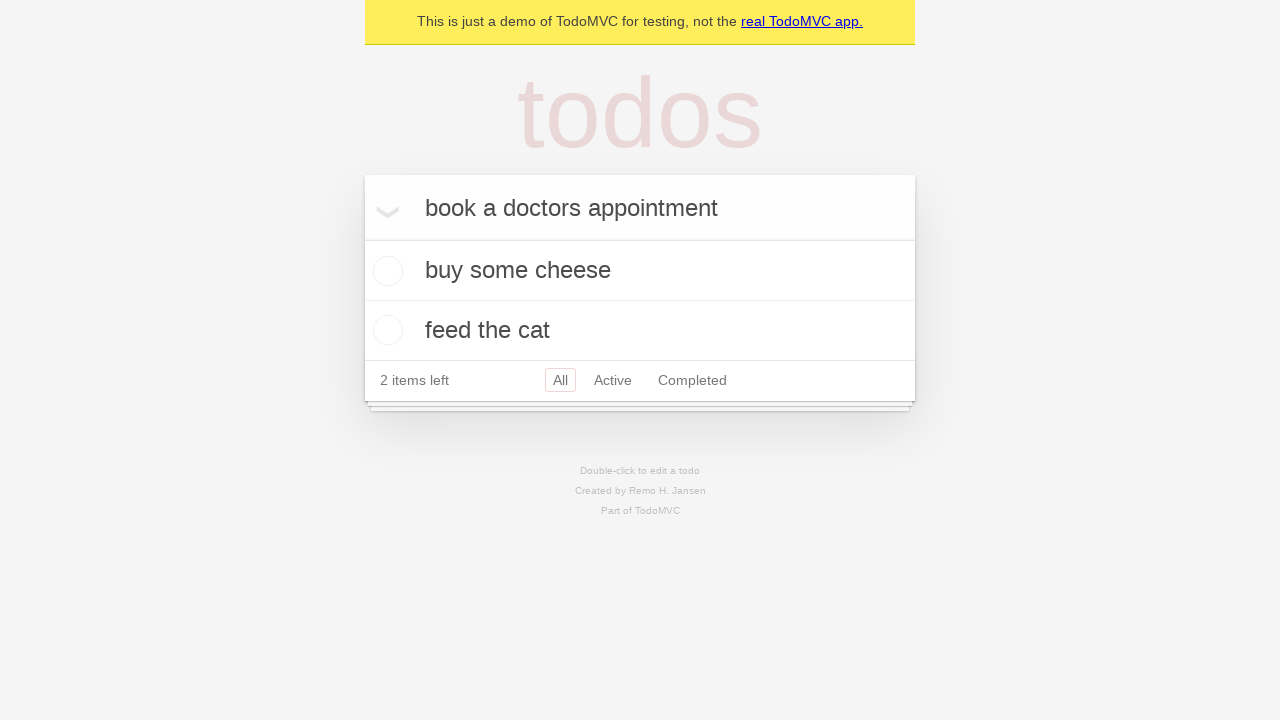

Pressed Enter to create third todo on internal:attr=[placeholder="What needs to be done?"i]
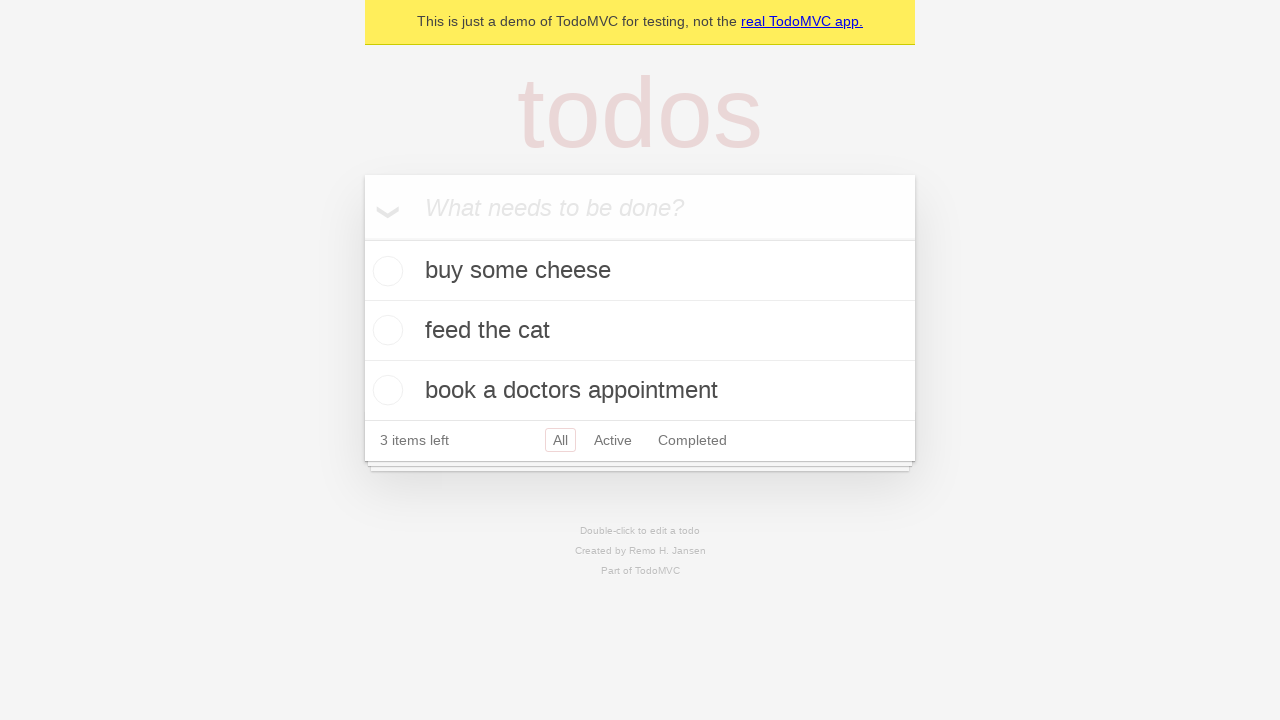

Double-clicked second todo item to enter edit mode at (640, 331) on internal:testid=[data-testid="todo-item"s] >> nth=1
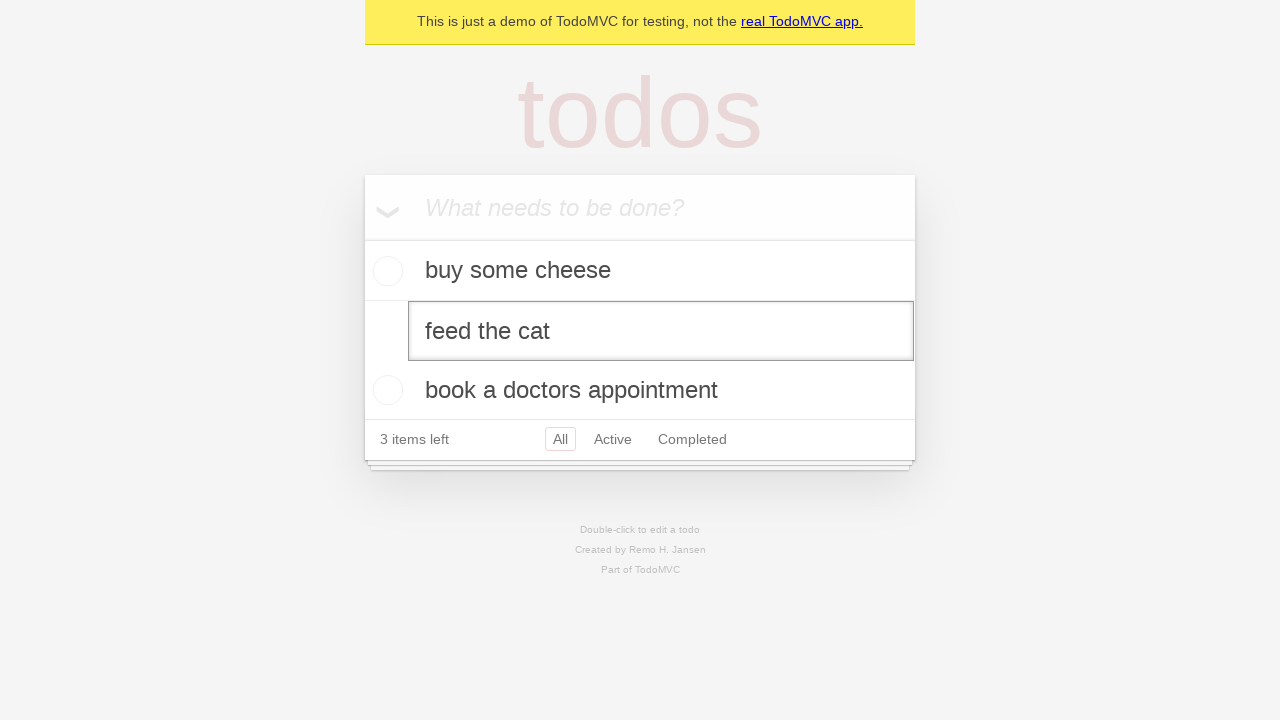

Filled edit textbox with 'buy some sausages' on internal:testid=[data-testid="todo-item"s] >> nth=1 >> internal:role=textbox[nam
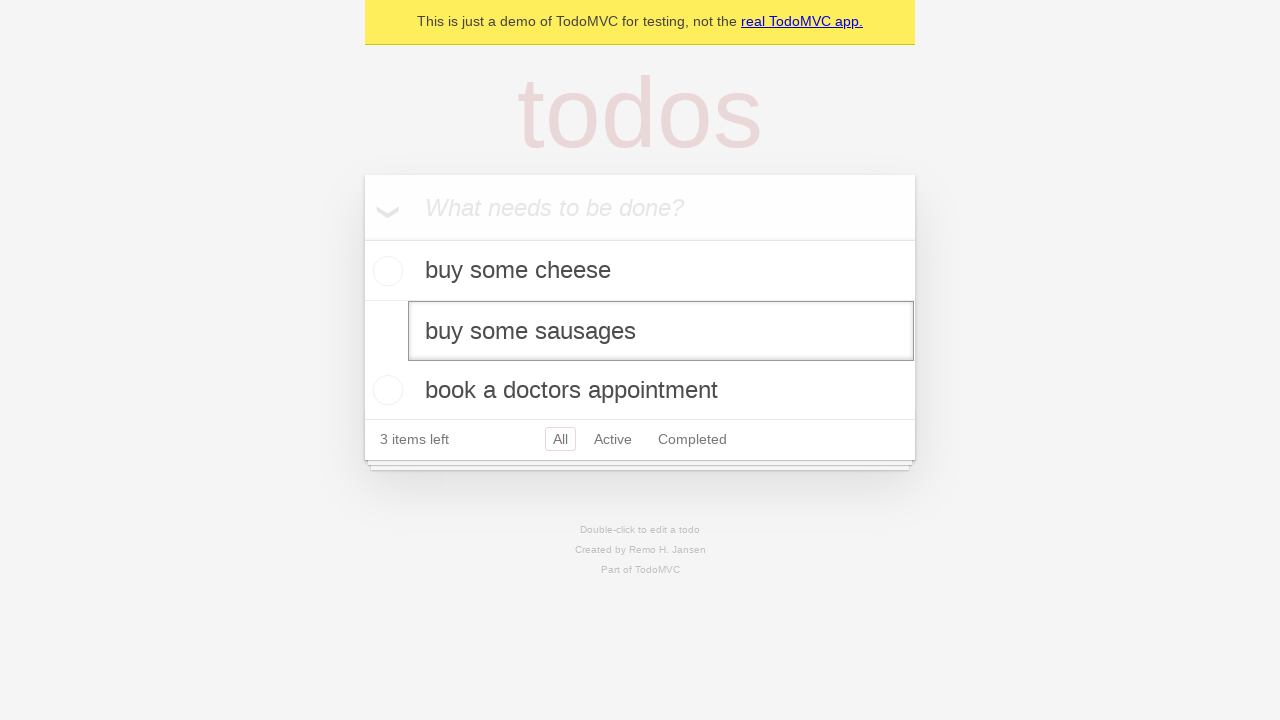

Pressed Enter to save the edited todo item on internal:testid=[data-testid="todo-item"s] >> nth=1 >> internal:role=textbox[nam
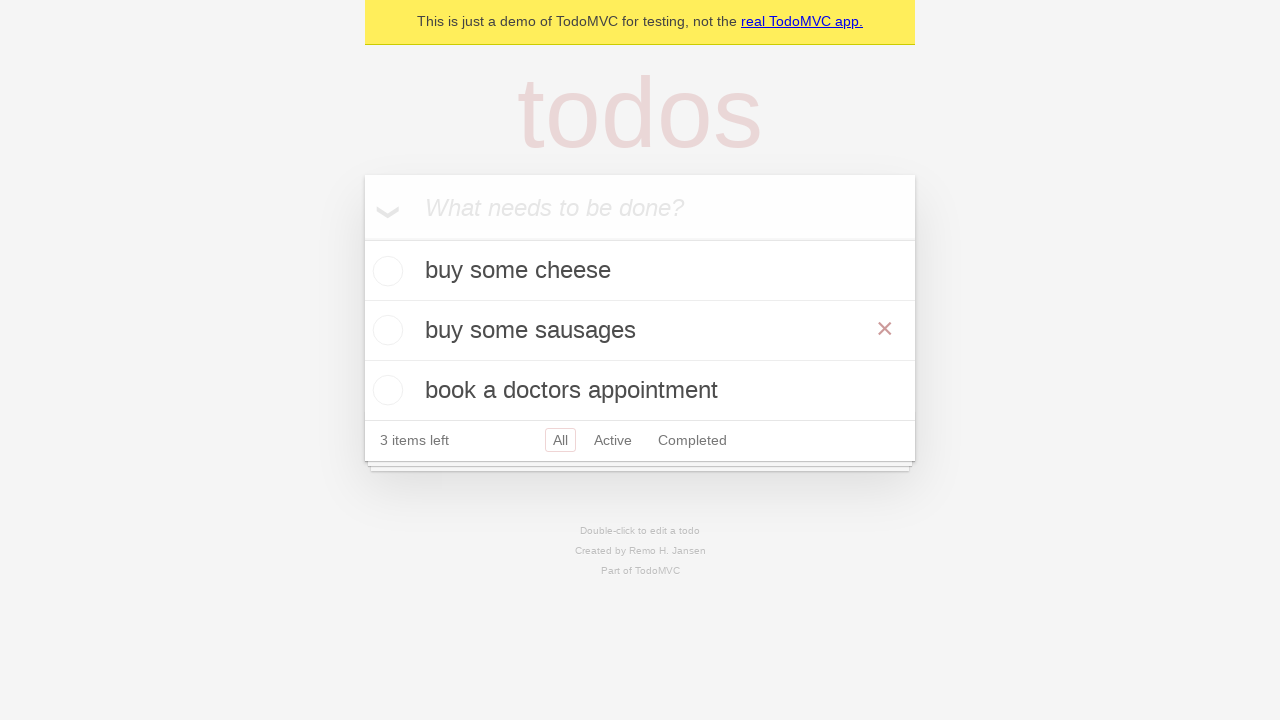

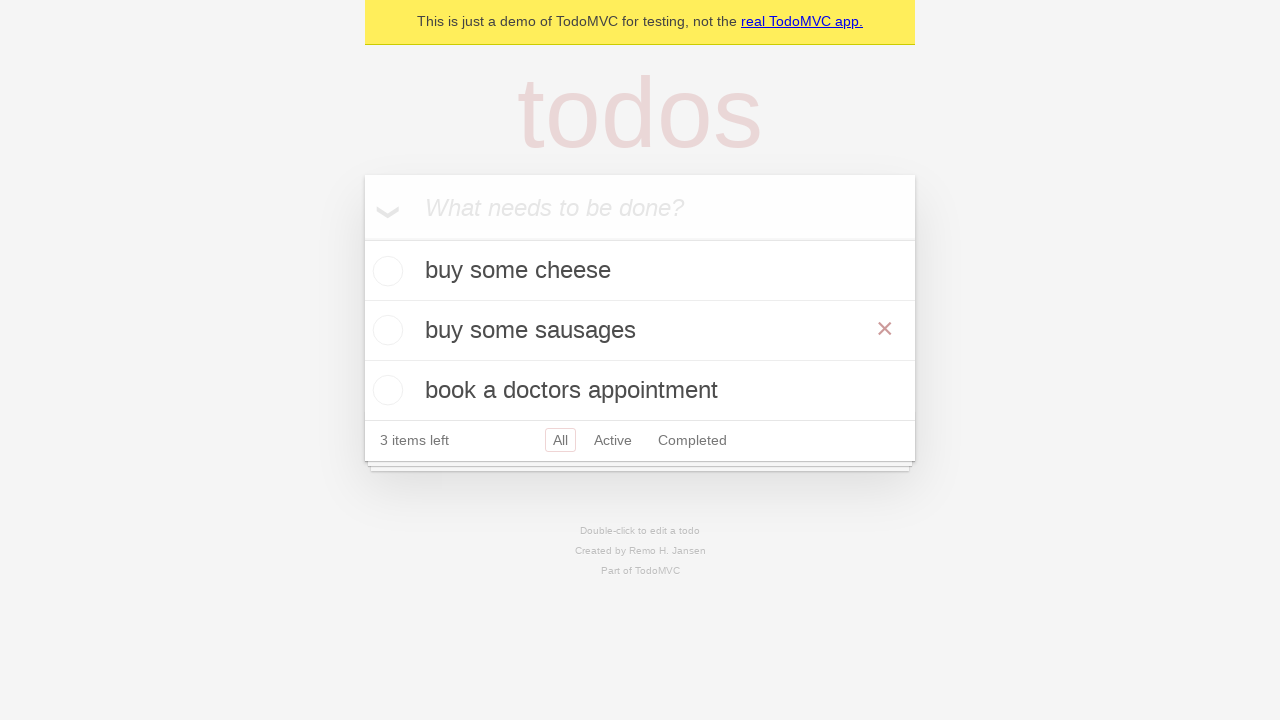